Tests that the browser back button works correctly with filter navigation.

Starting URL: https://demo.playwright.dev/todomvc

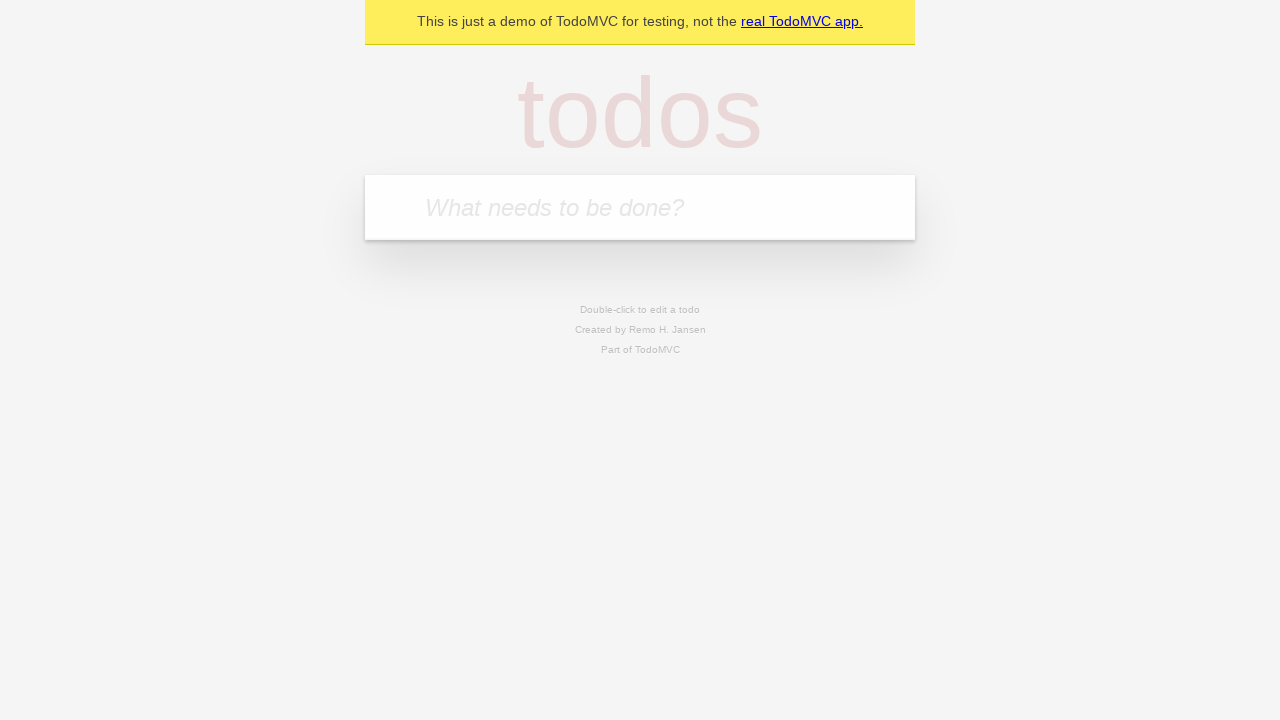

Filled todo input with 'watch monty python' on internal:attr=[placeholder="What needs to be done?"i]
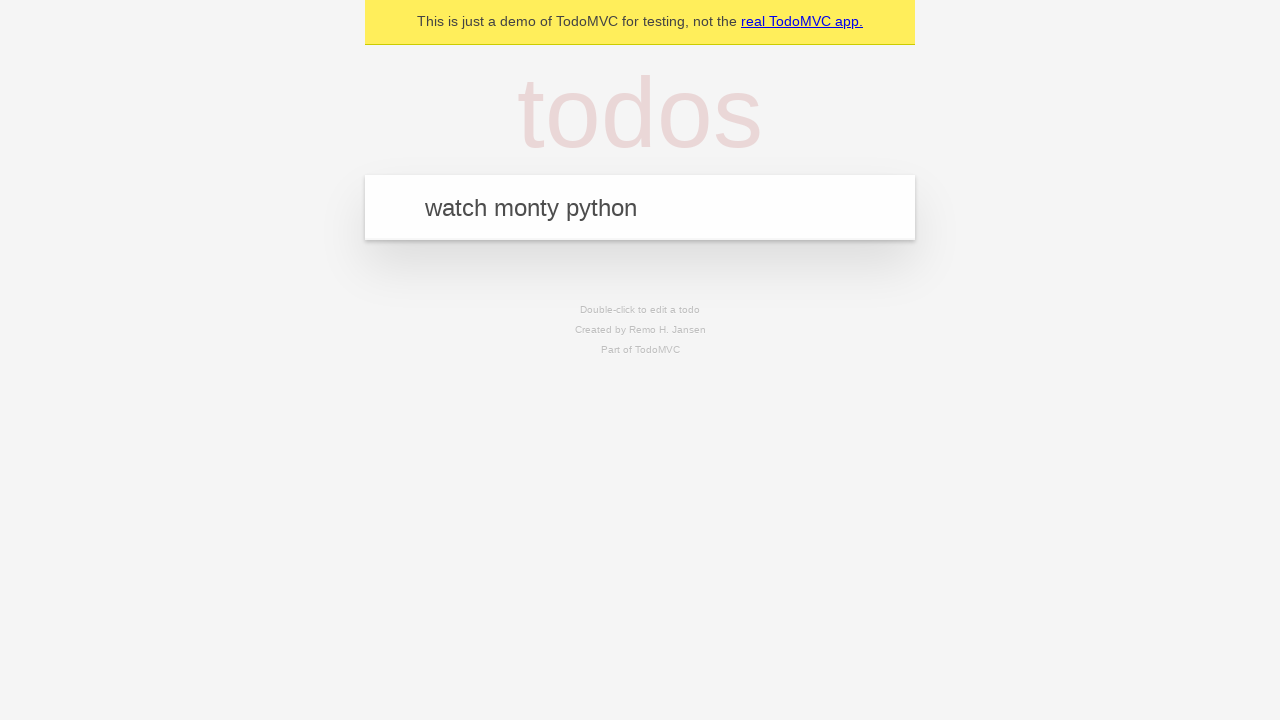

Pressed Enter to create first todo on internal:attr=[placeholder="What needs to be done?"i]
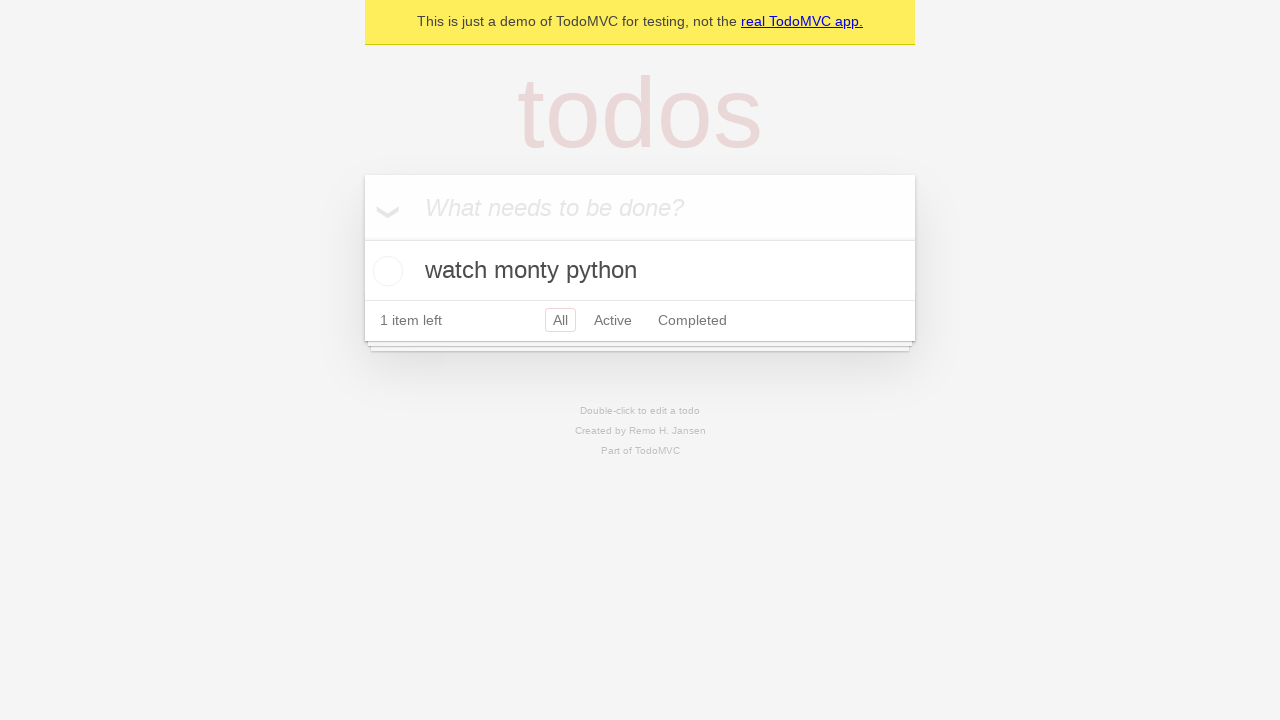

Filled todo input with 'feed the cat' on internal:attr=[placeholder="What needs to be done?"i]
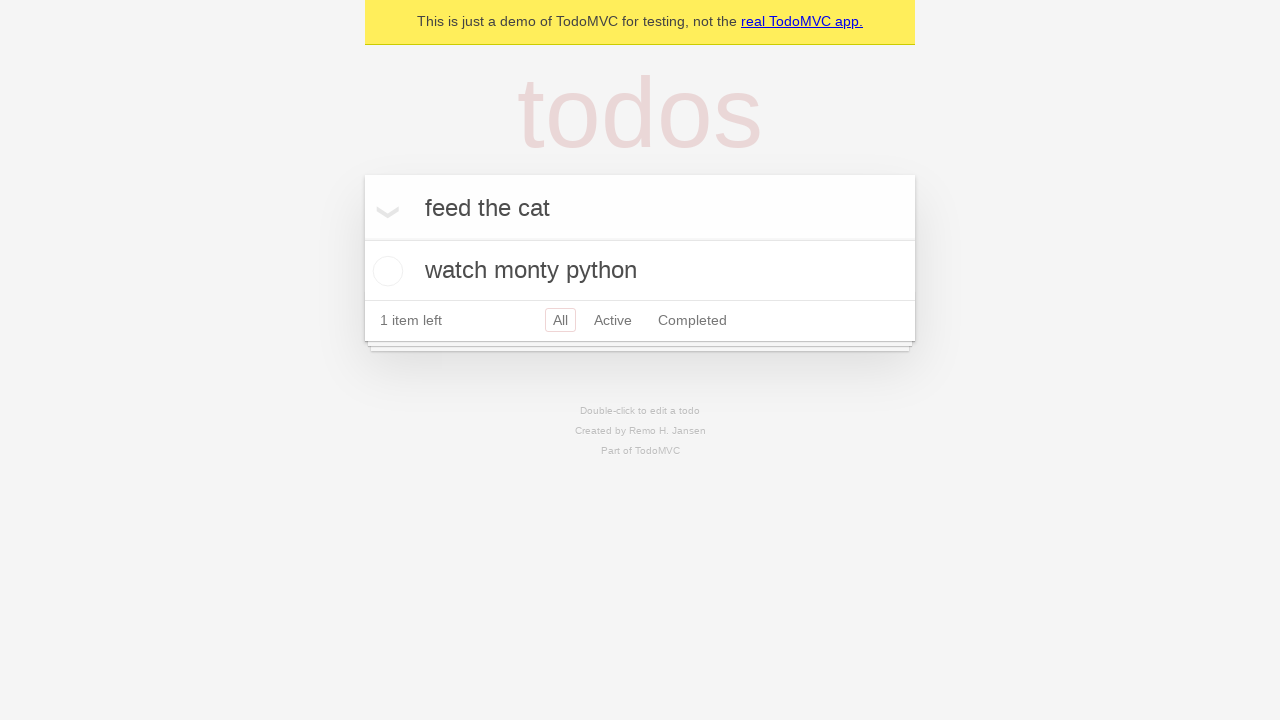

Pressed Enter to create second todo on internal:attr=[placeholder="What needs to be done?"i]
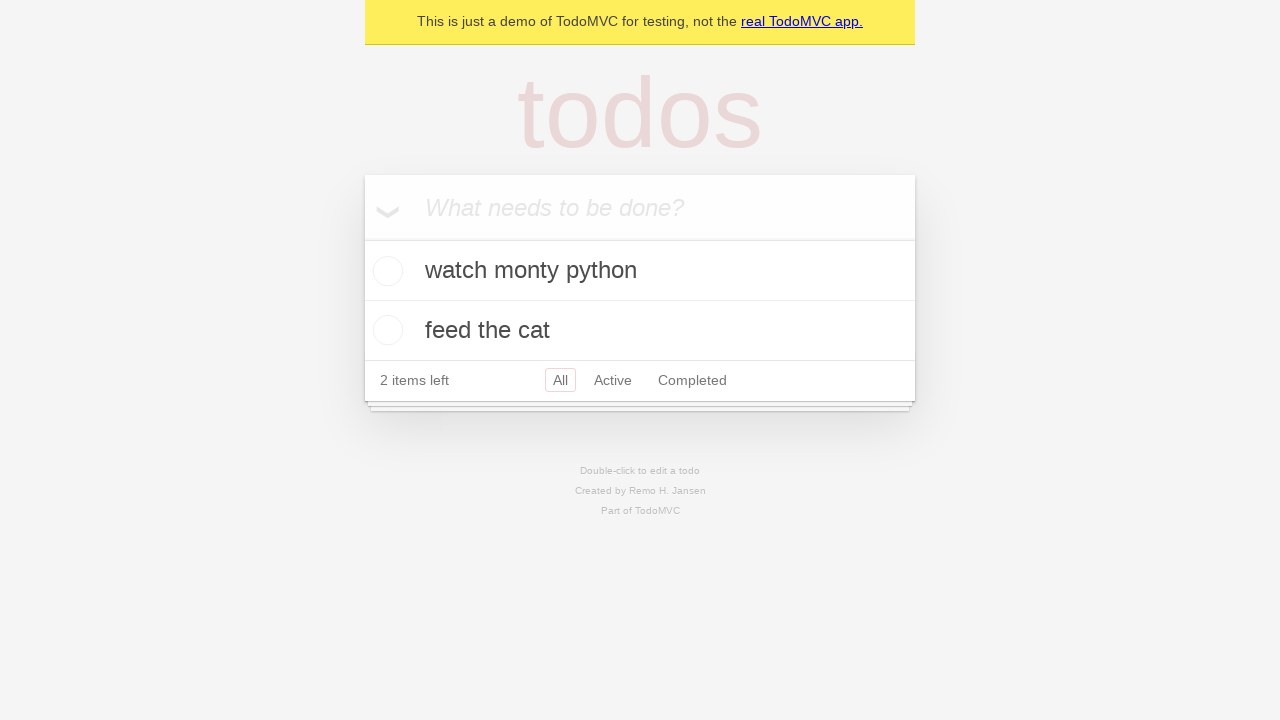

Filled todo input with 'book a doctors appointment' on internal:attr=[placeholder="What needs to be done?"i]
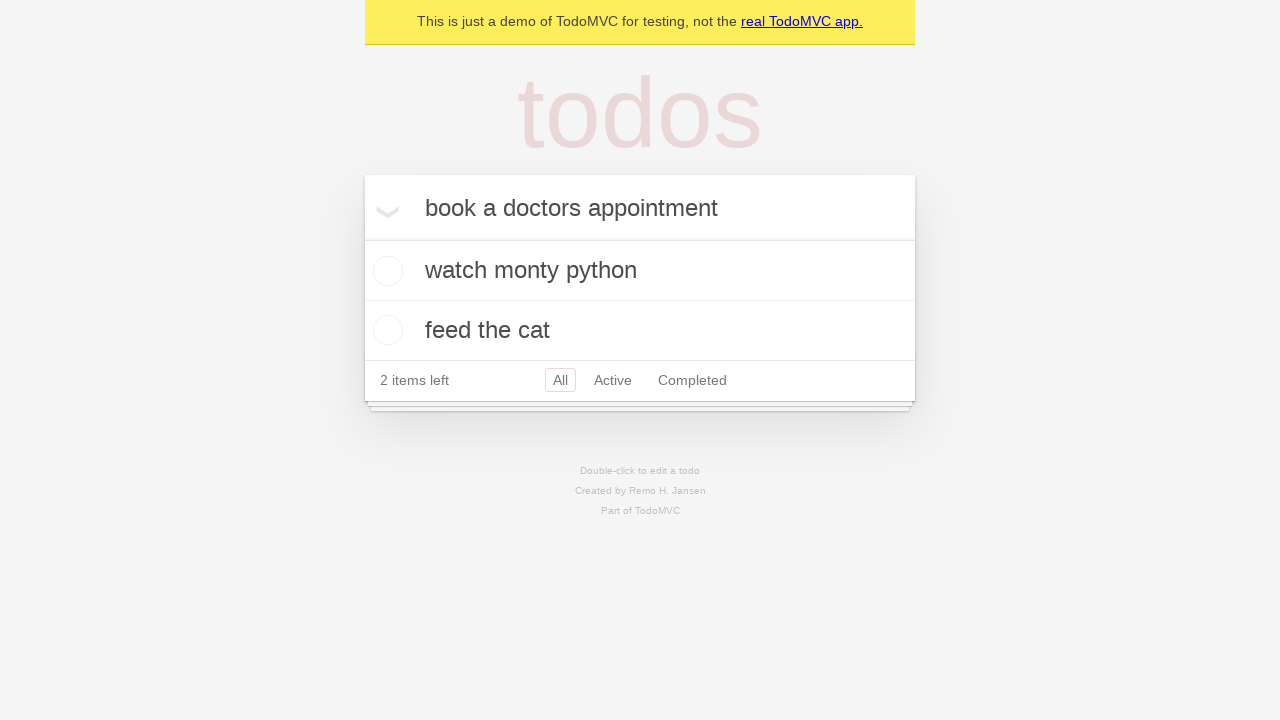

Pressed Enter to create third todo on internal:attr=[placeholder="What needs to be done?"i]
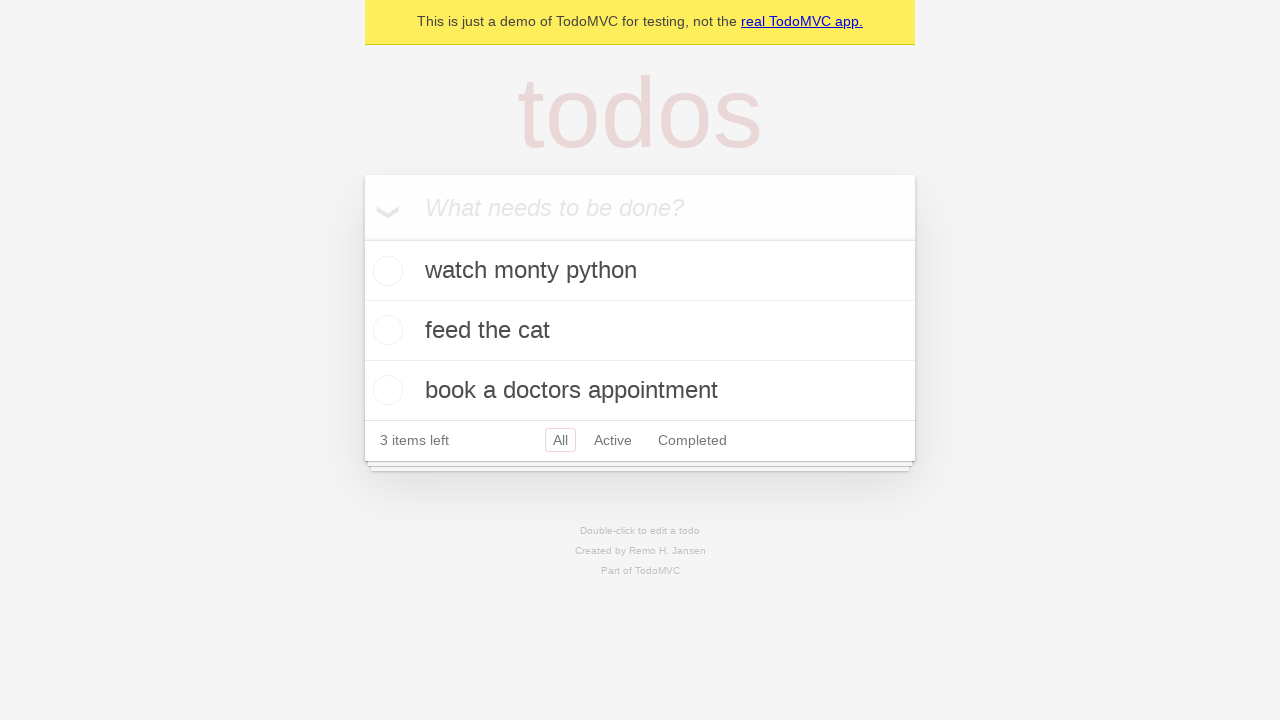

Checked the second todo item at (385, 330) on internal:testid=[data-testid="todo-item"s] >> nth=1 >> internal:role=checkbox
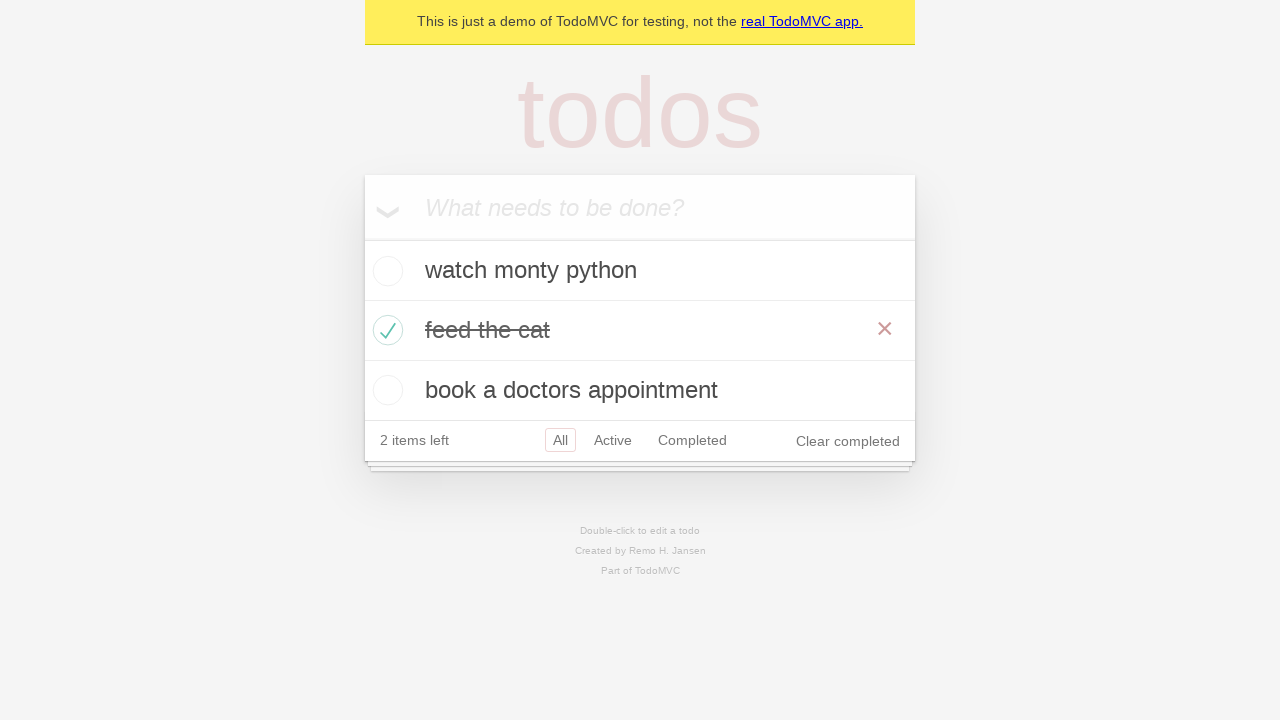

Clicked 'All' filter link at (560, 440) on internal:role=link[name="All"i]
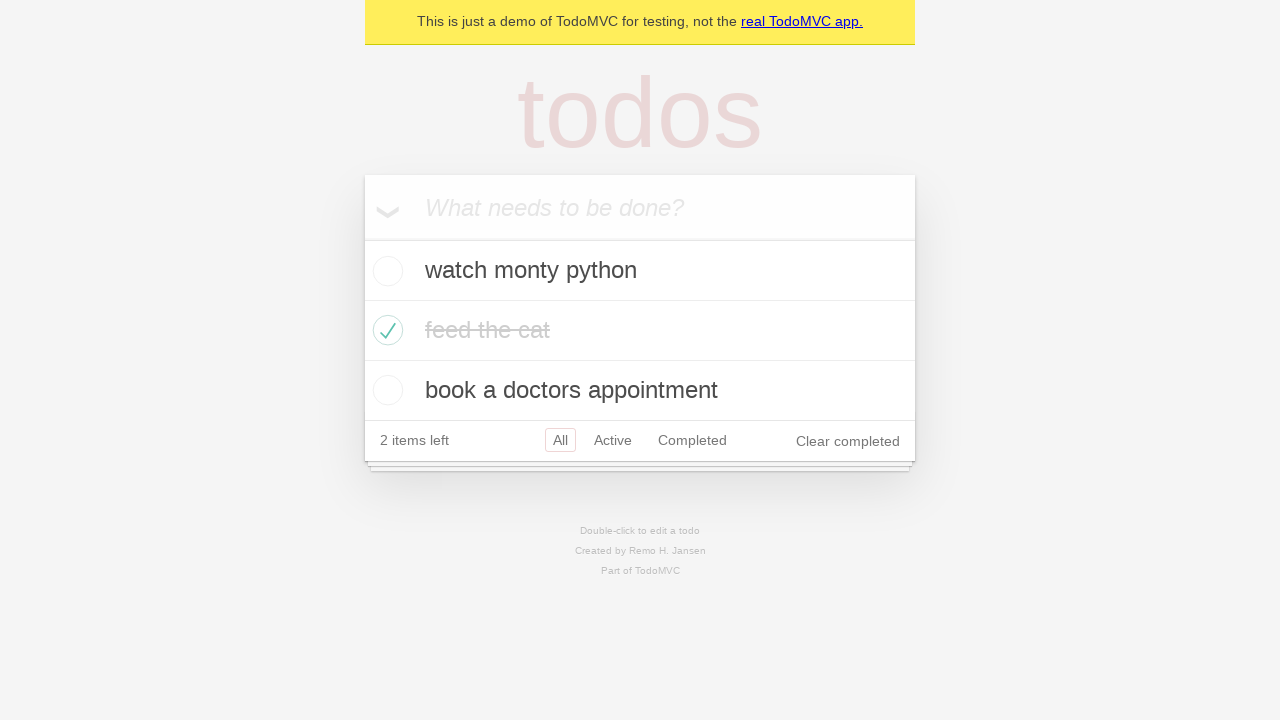

Clicked 'Active' filter link at (613, 440) on internal:role=link[name="Active"i]
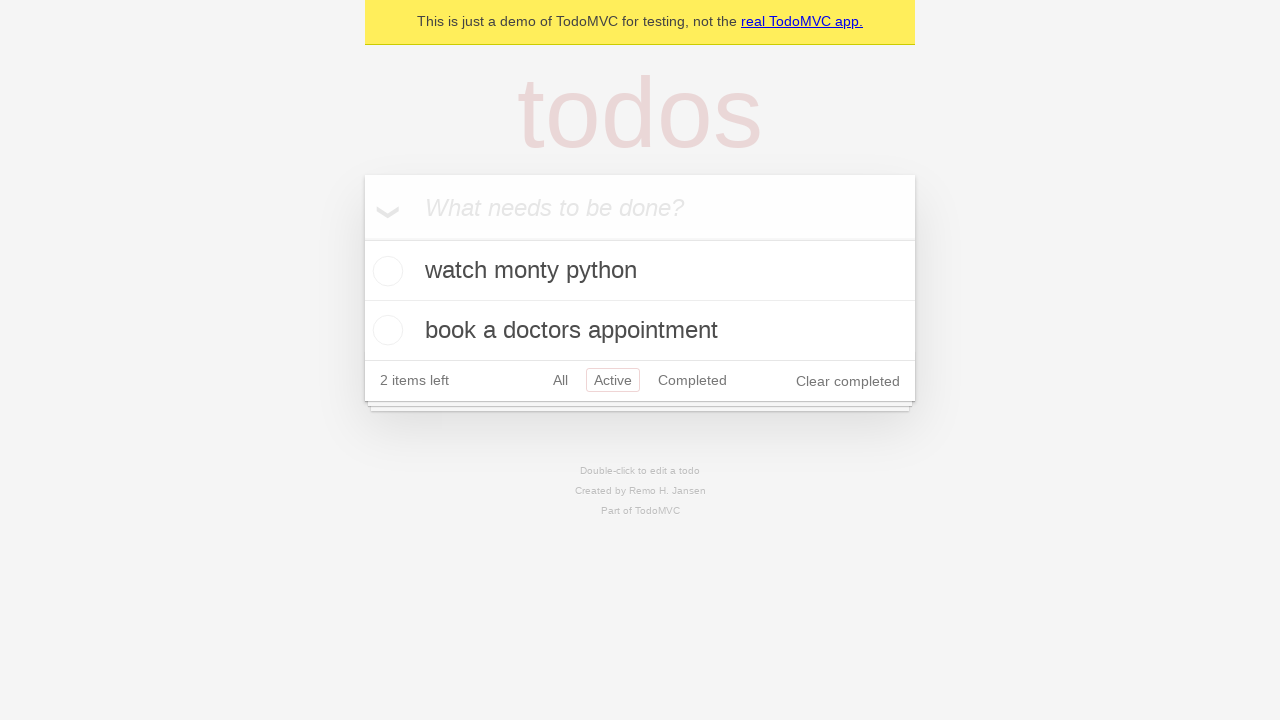

Clicked 'Completed' filter link at (692, 380) on internal:role=link[name="Completed"i]
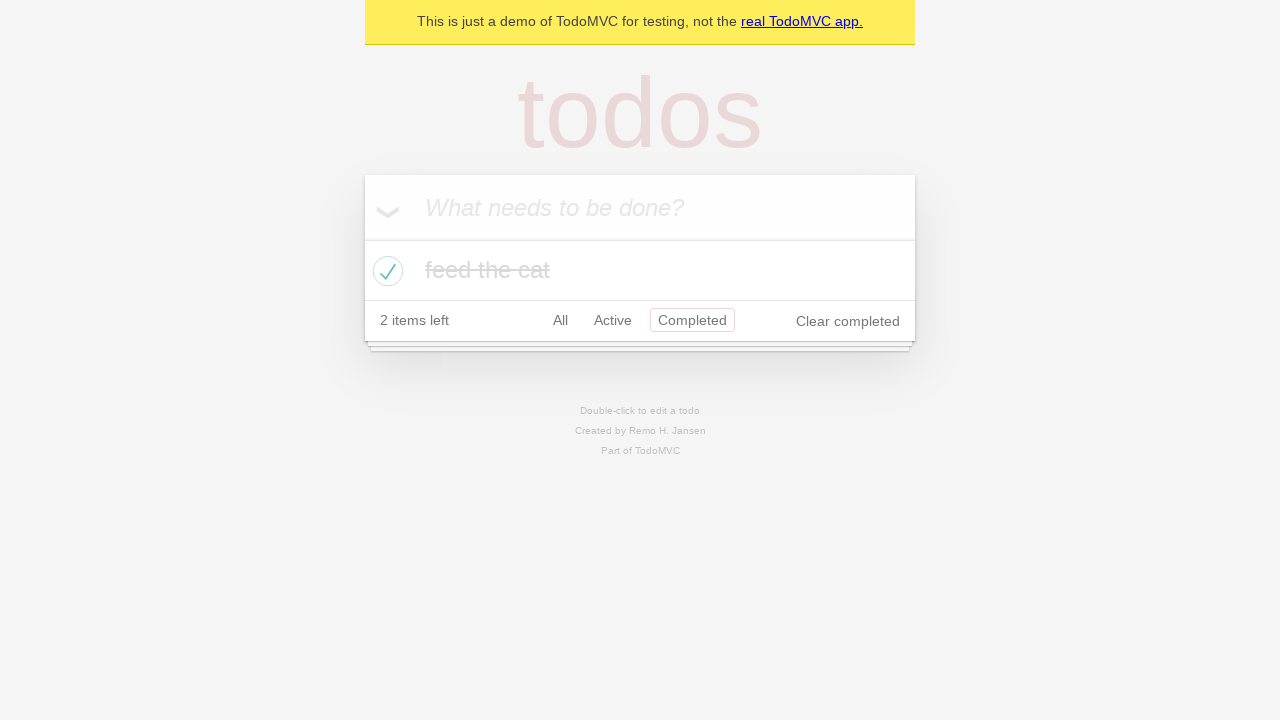

Clicked browser back button, navigating from Completed filter
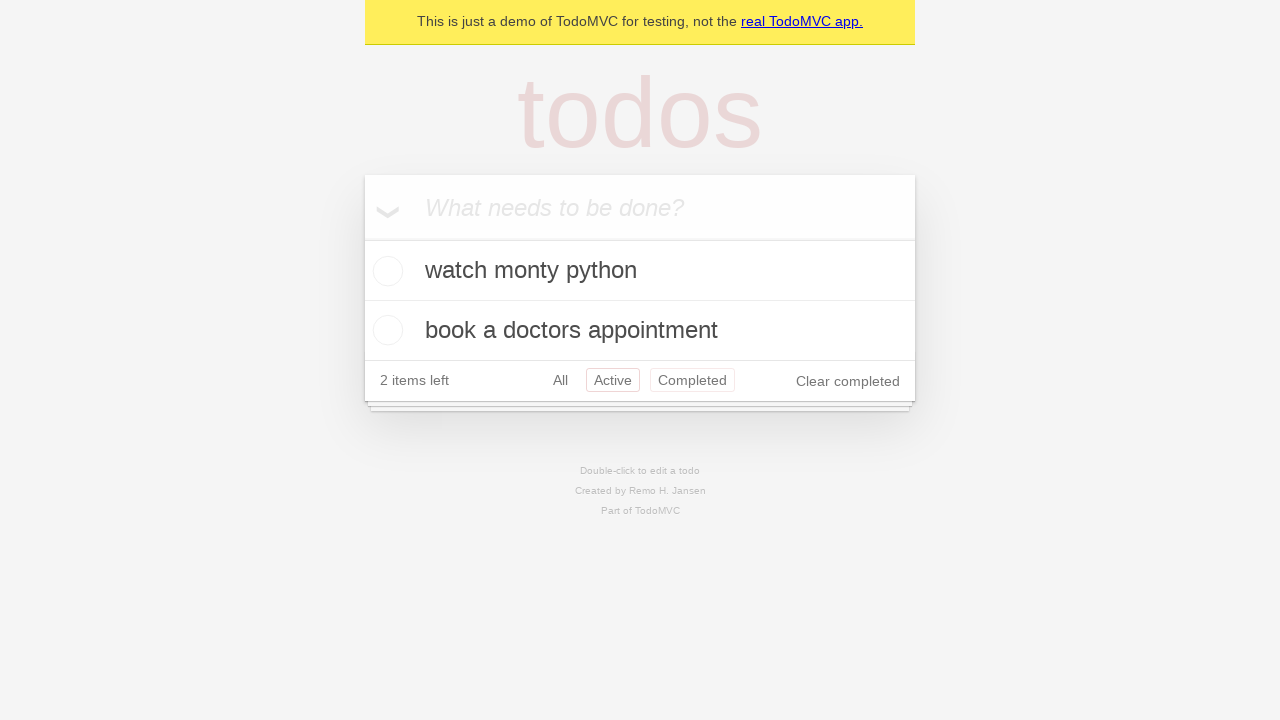

Clicked browser back button again, navigating from Active filter
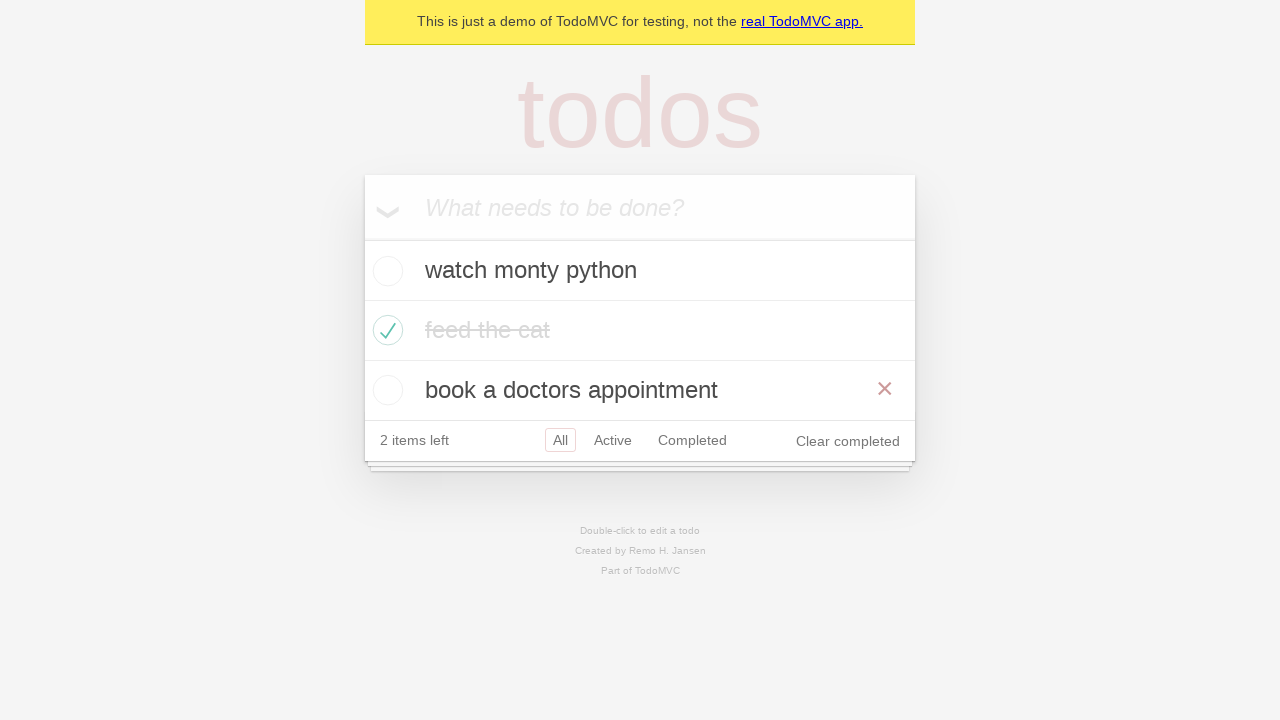

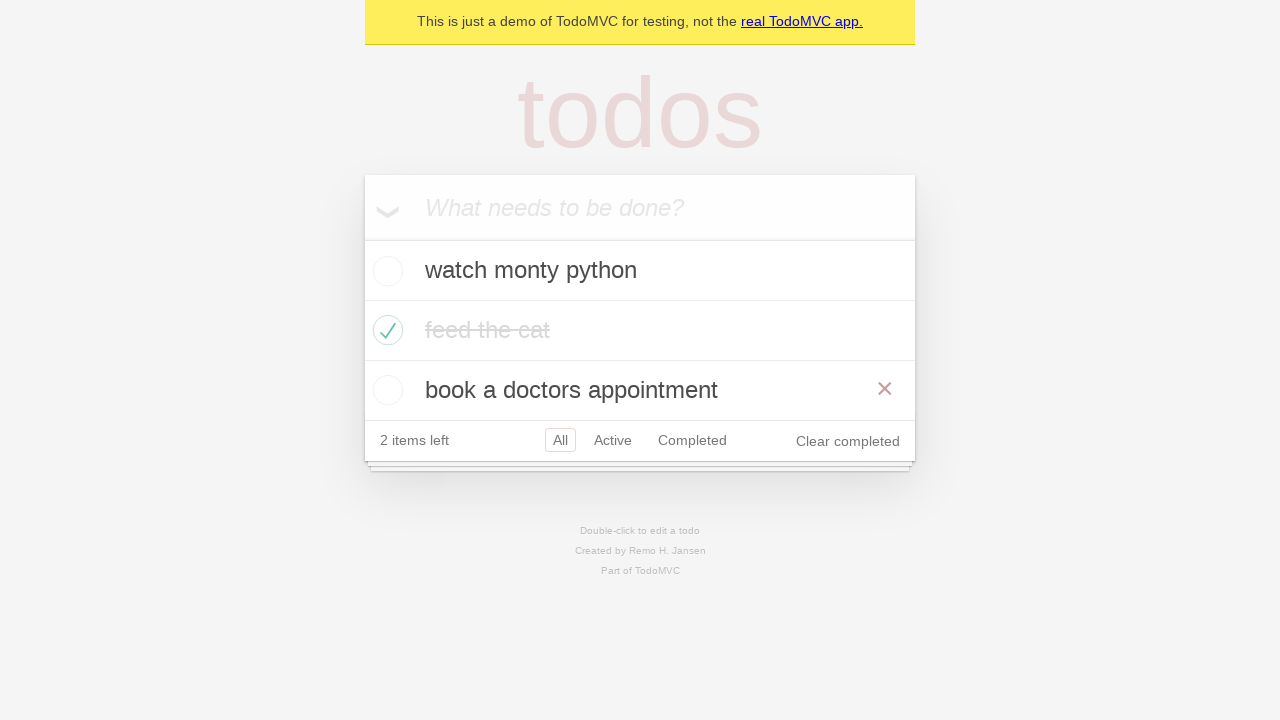